Tests login form error handling by submitting invalid credentials and verifying the error message for non-matching username/password

Starting URL: https://www.saucedemo.com/

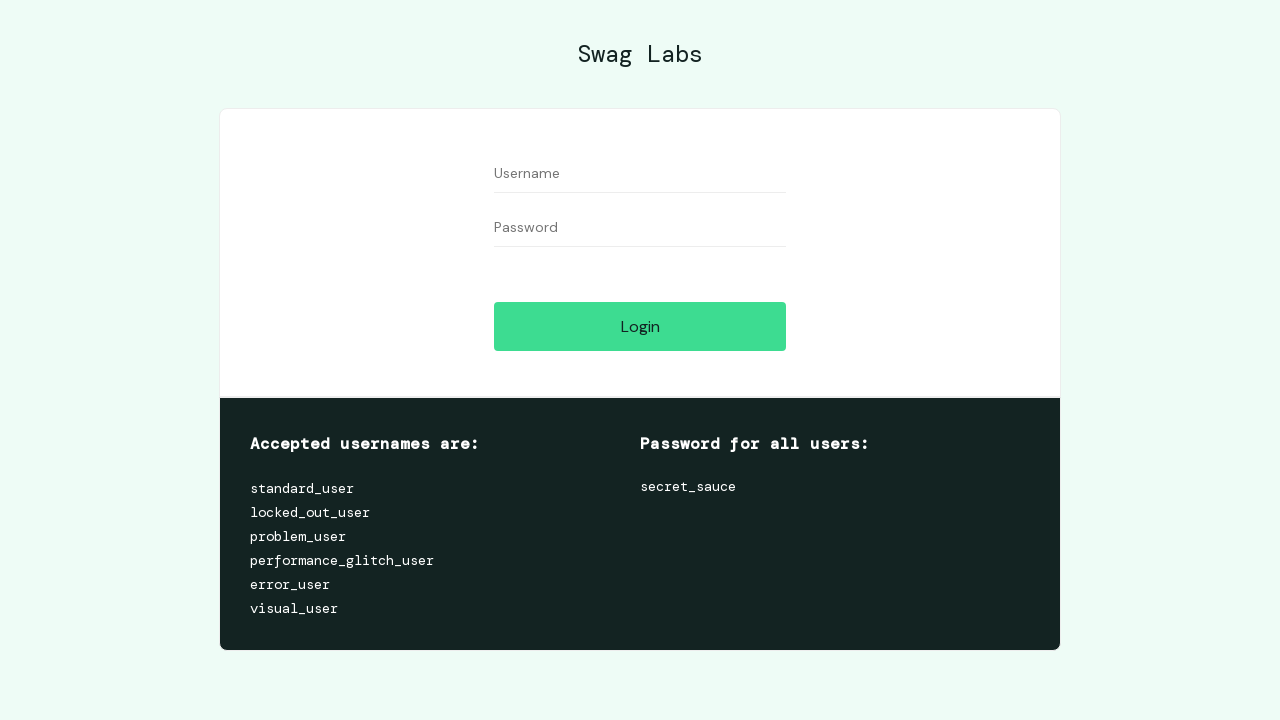

Filled username field with invalid credential '1' on #user-name
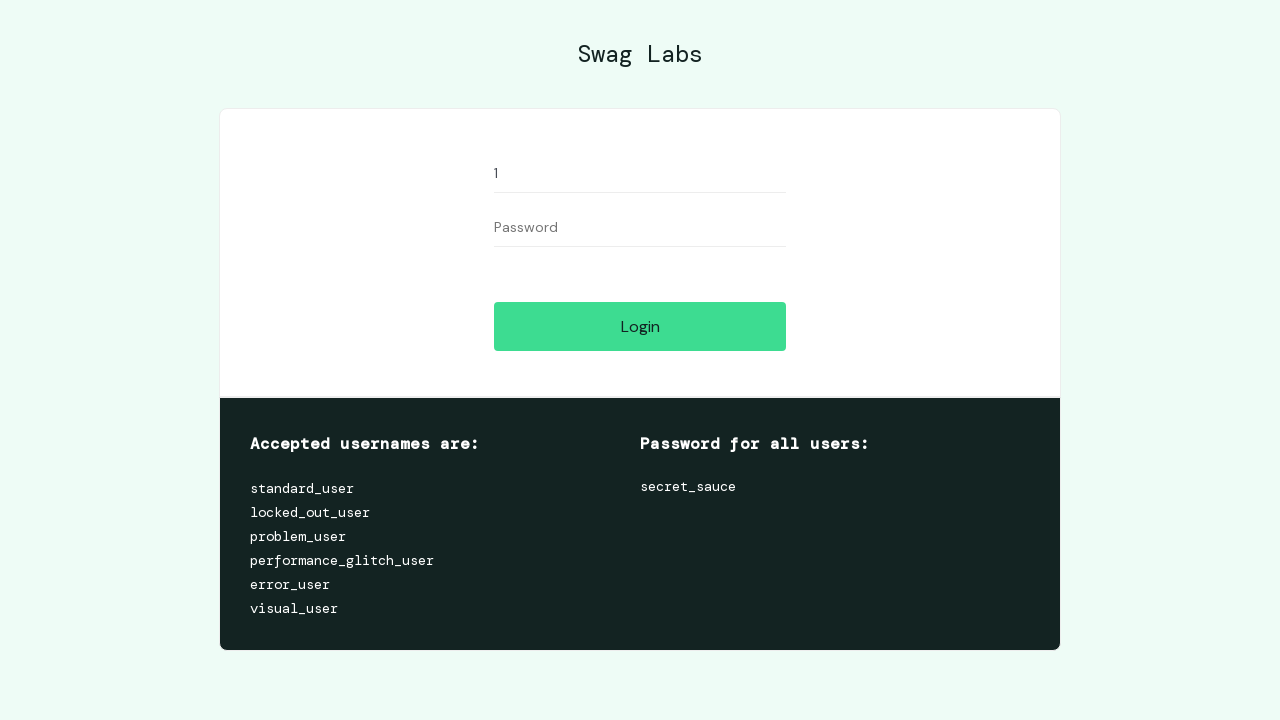

Filled password field with invalid credential '1' on #password
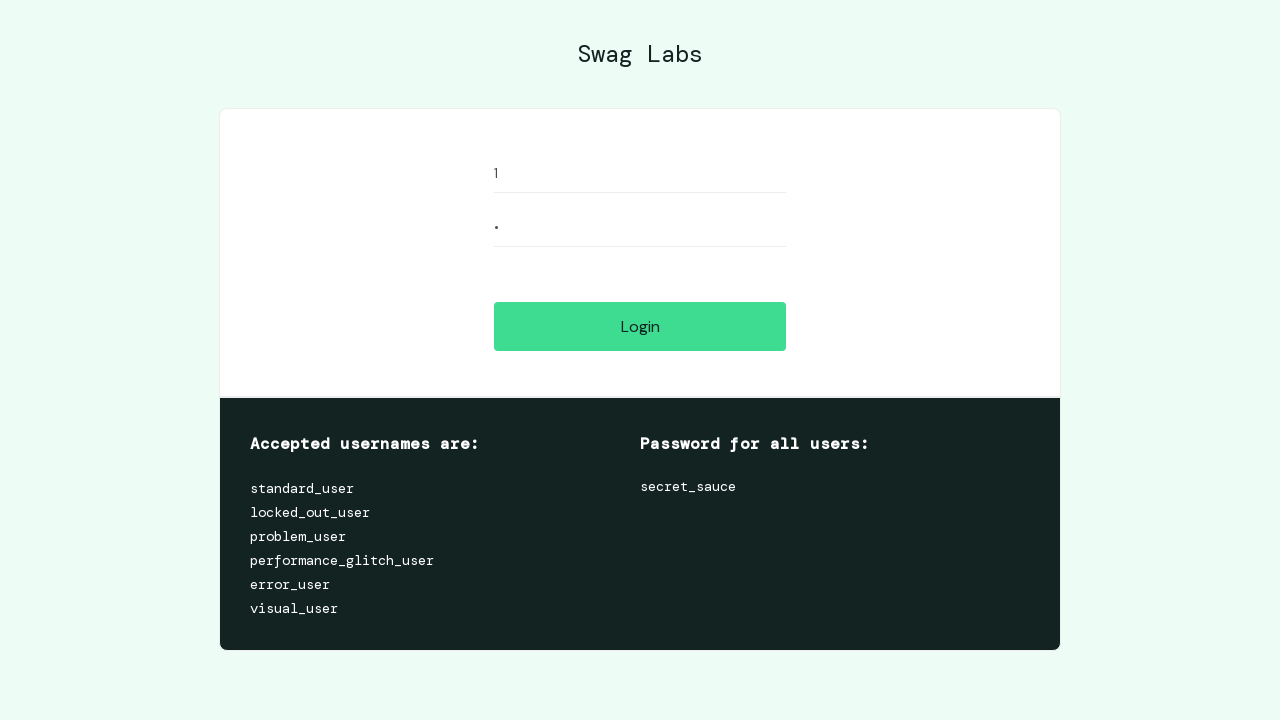

Clicked login button to submit invalid credentials at (640, 326) on #login-button
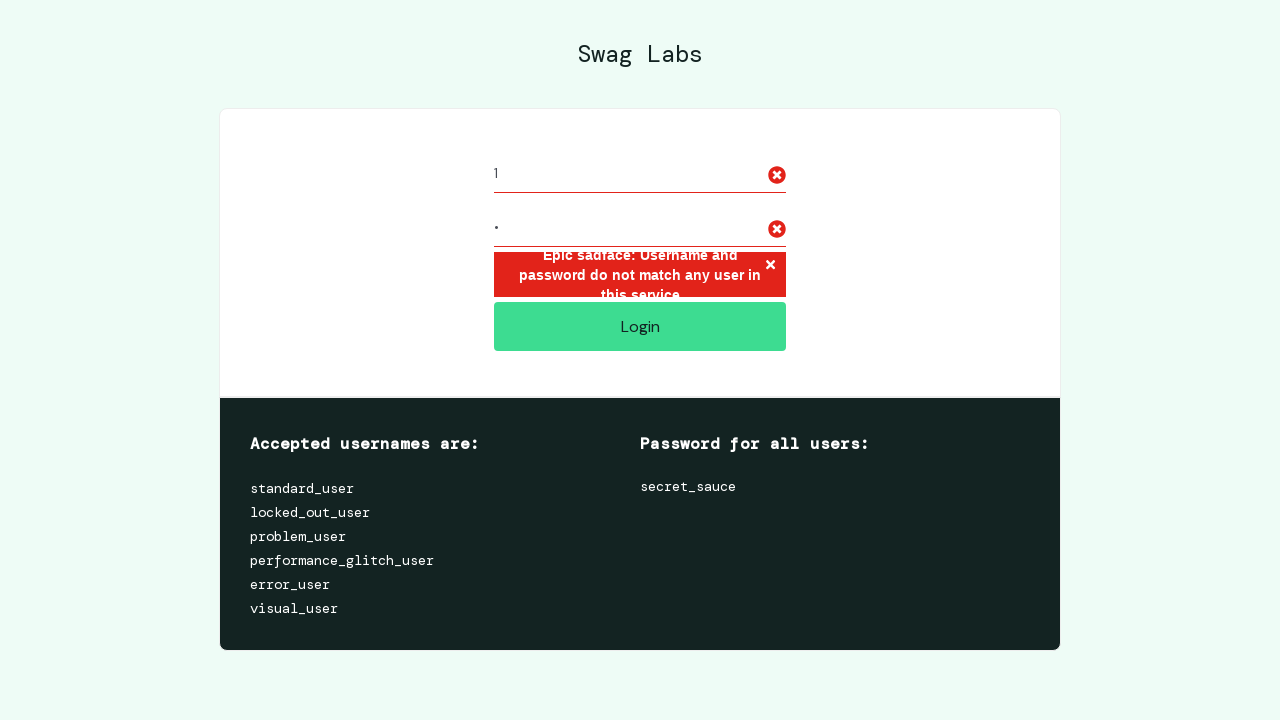

Error message element loaded and is visible
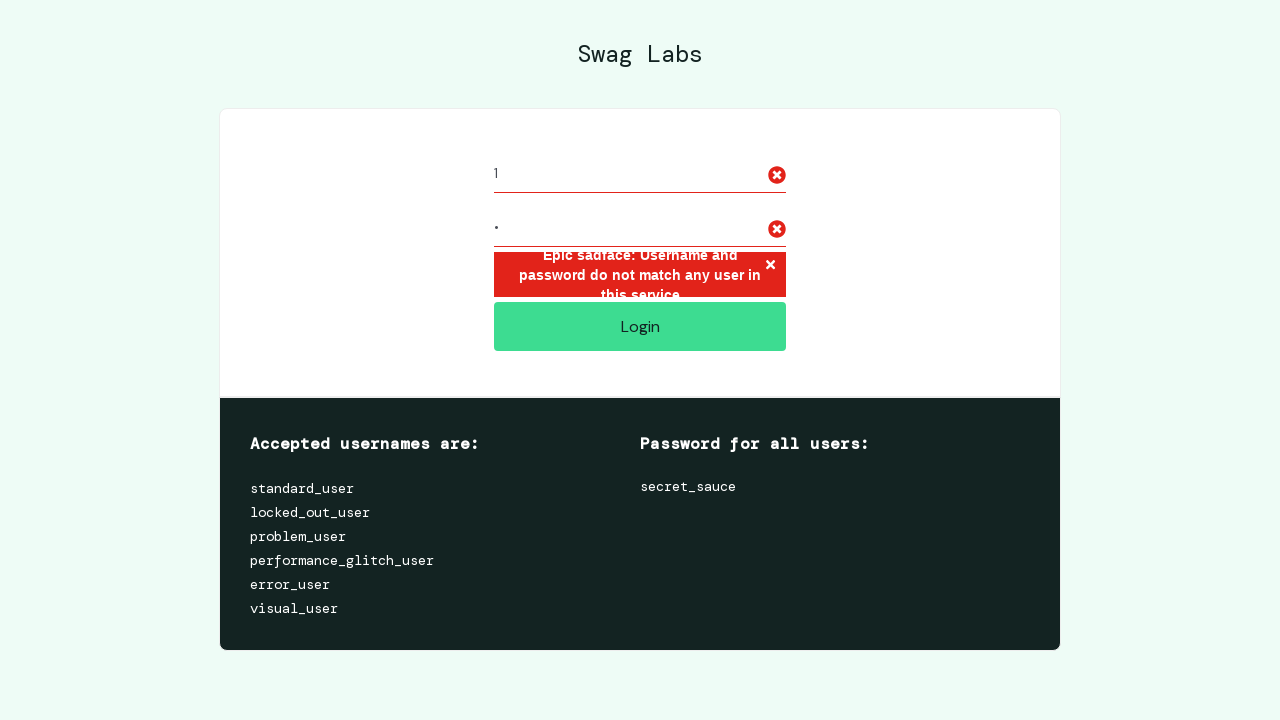

Verified error message matches expected text: 'Epic sadface: Username and password do not match any user in this service'
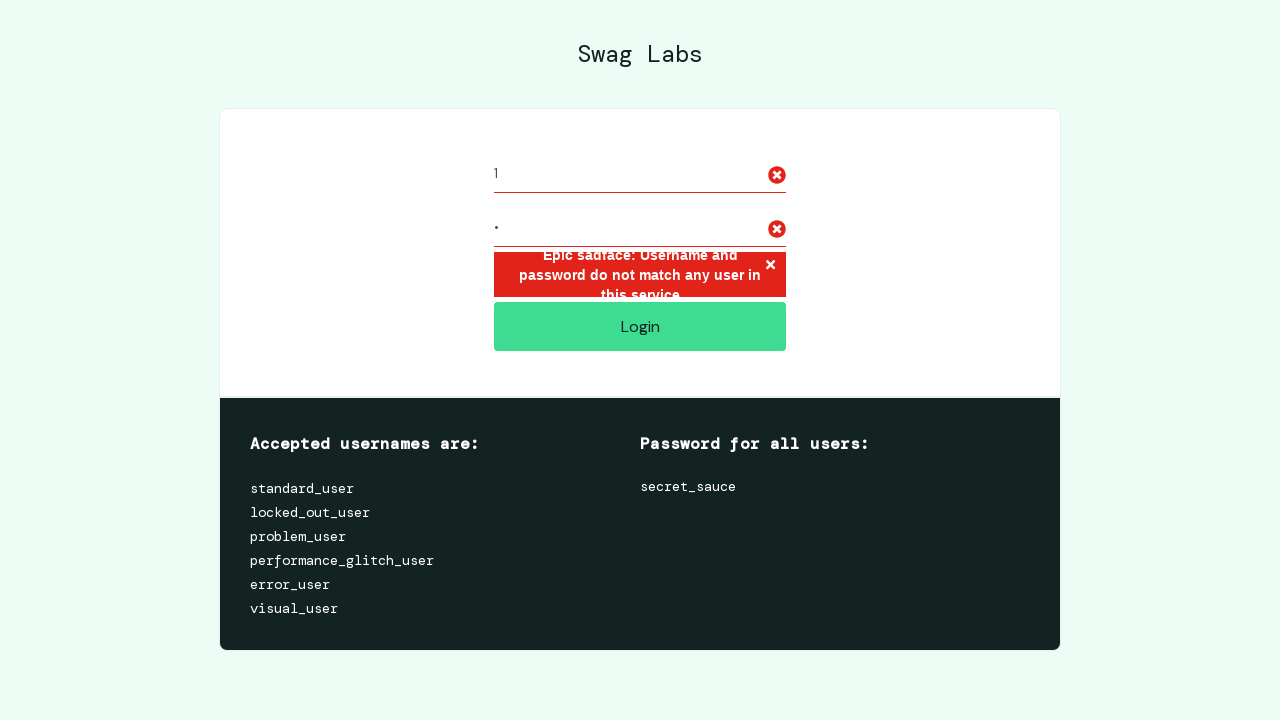

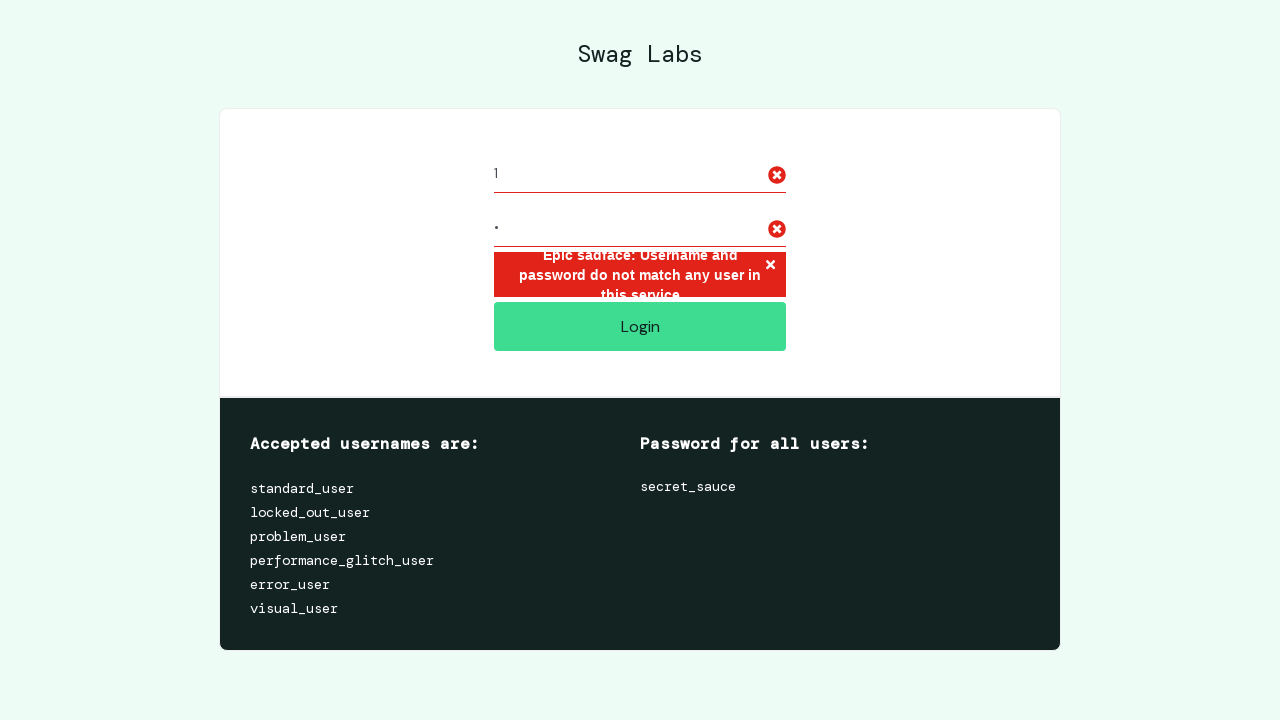